Tests that new todo items are appended to the bottom of the list by creating 3 items and verifying the count displays correctly.

Starting URL: https://demo.playwright.dev/todomvc

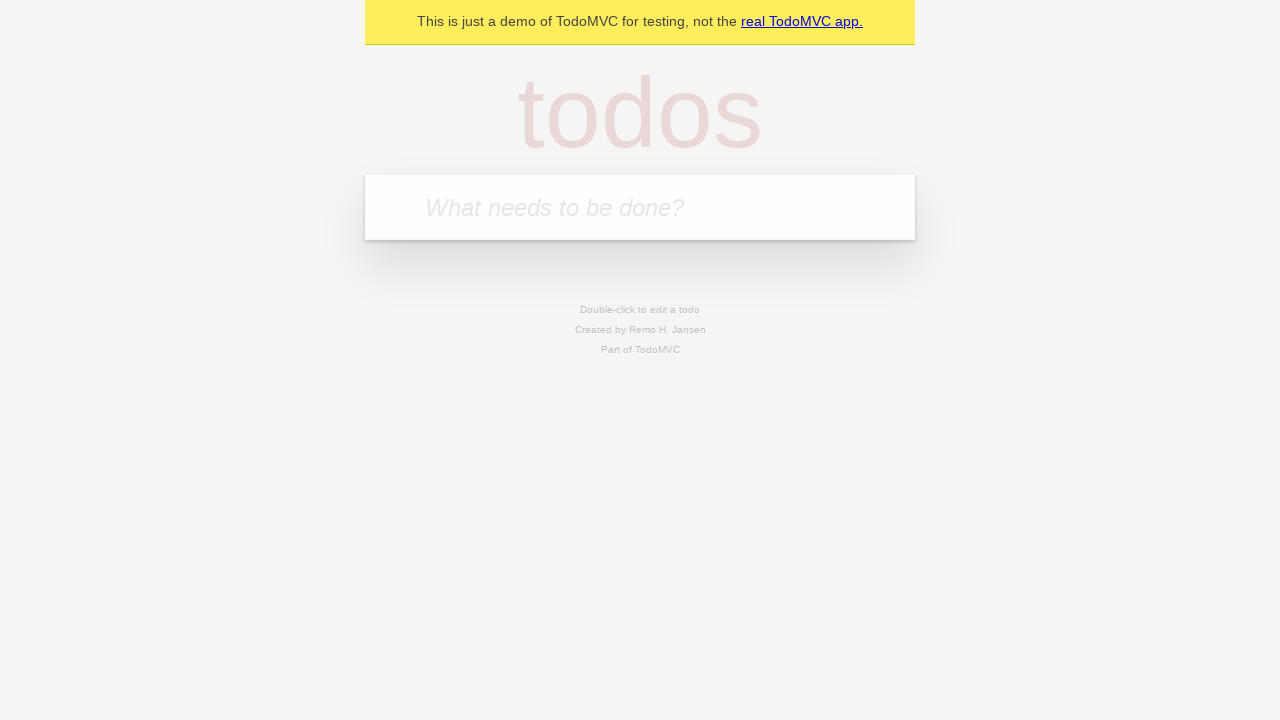

Filled todo input with 'buy some cheese' on internal:attr=[placeholder="What needs to be done?"i]
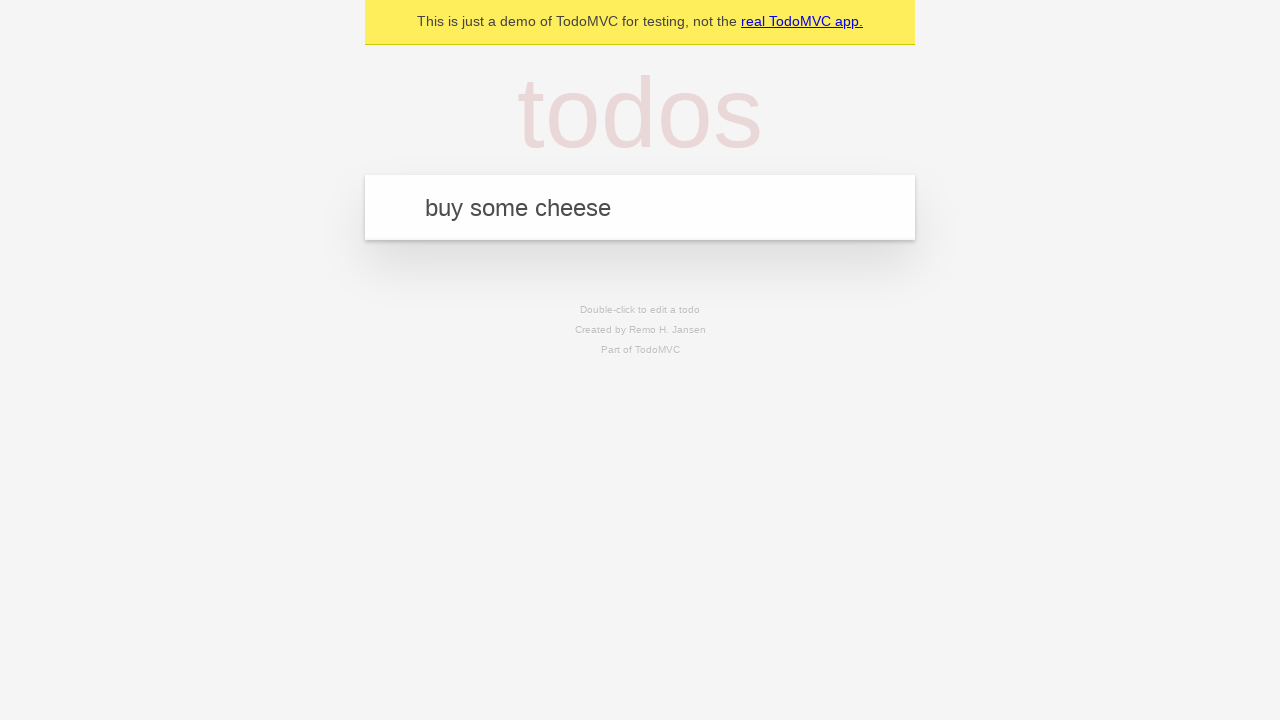

Pressed Enter to create first todo item on internal:attr=[placeholder="What needs to be done?"i]
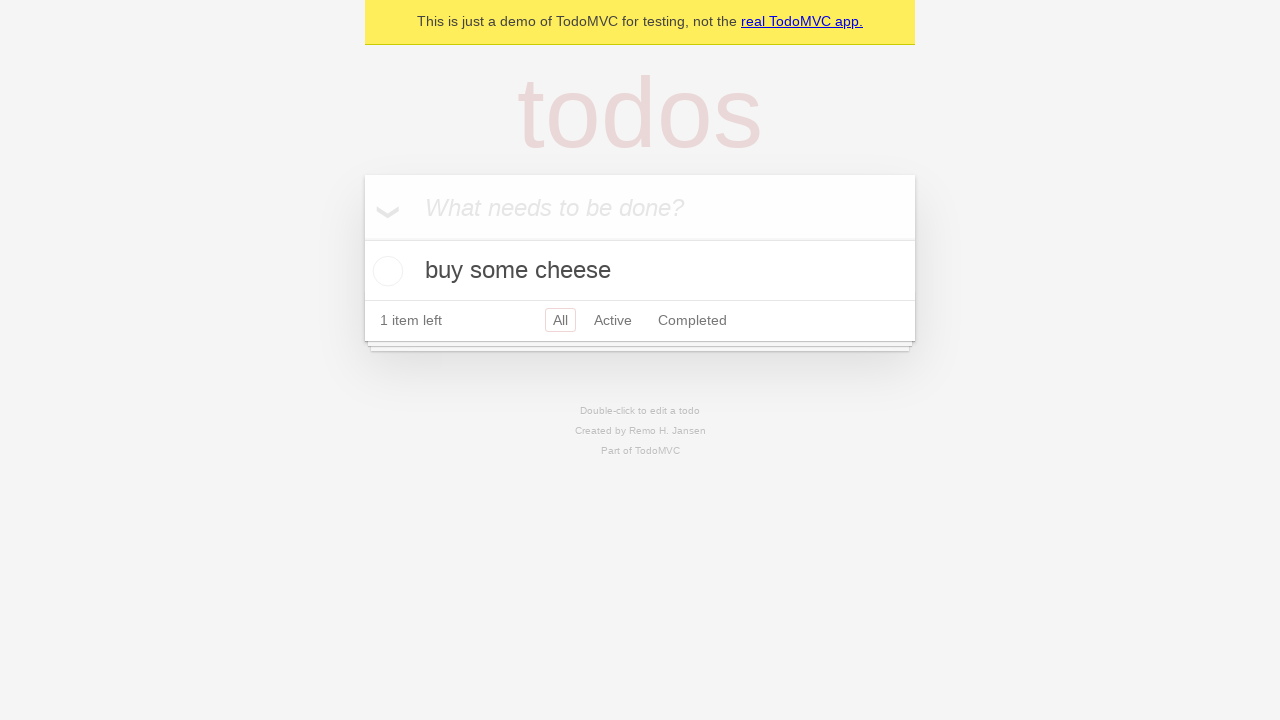

Filled todo input with 'feed the cat' on internal:attr=[placeholder="What needs to be done?"i]
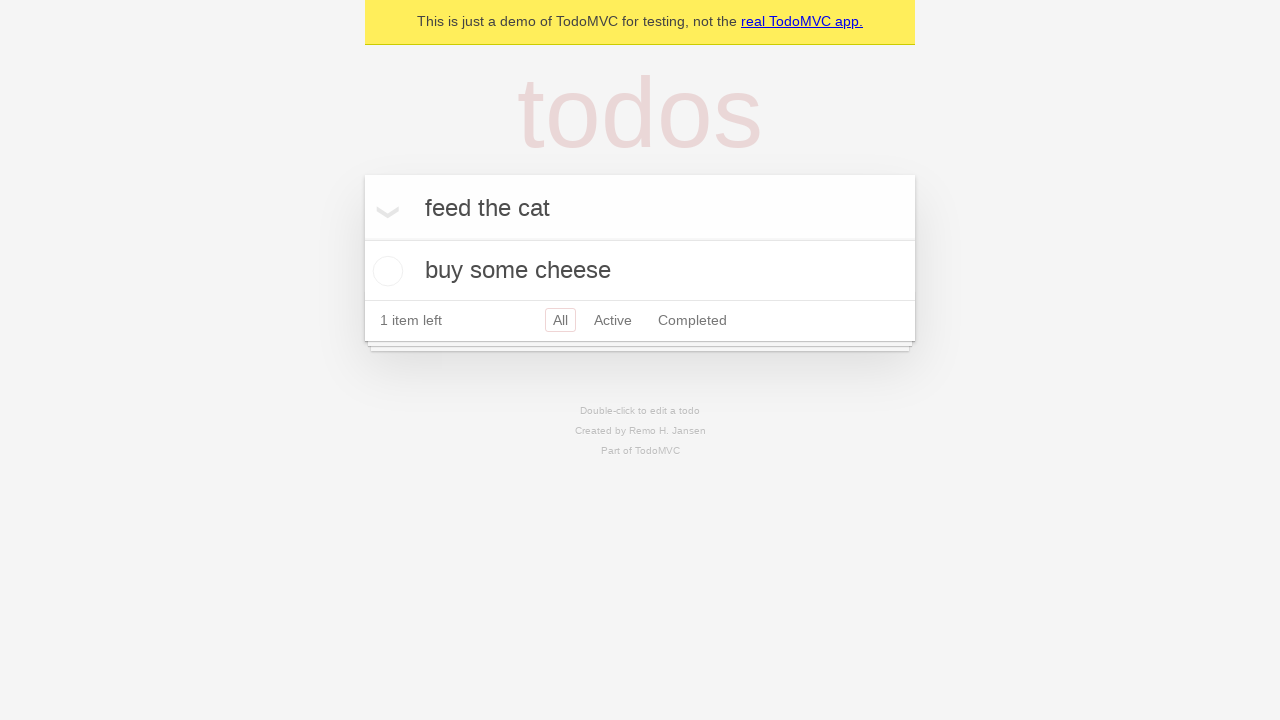

Pressed Enter to create second todo item on internal:attr=[placeholder="What needs to be done?"i]
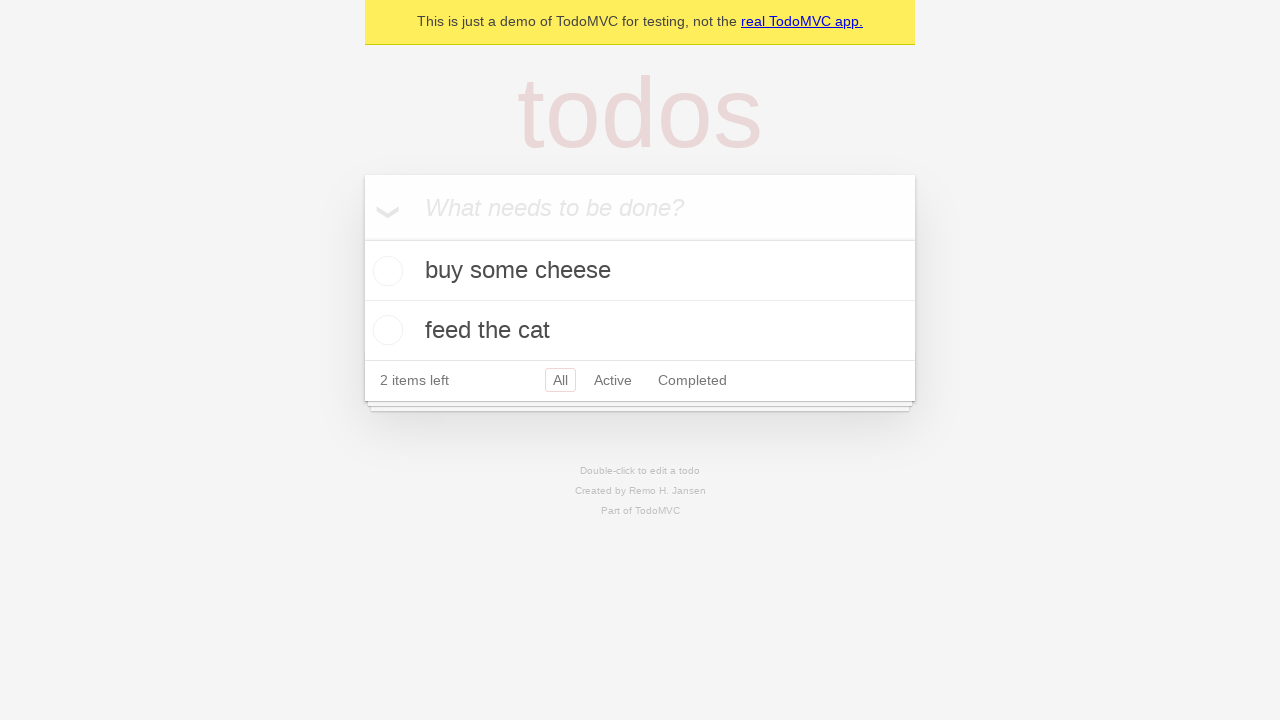

Filled todo input with 'book a doctors appointment' on internal:attr=[placeholder="What needs to be done?"i]
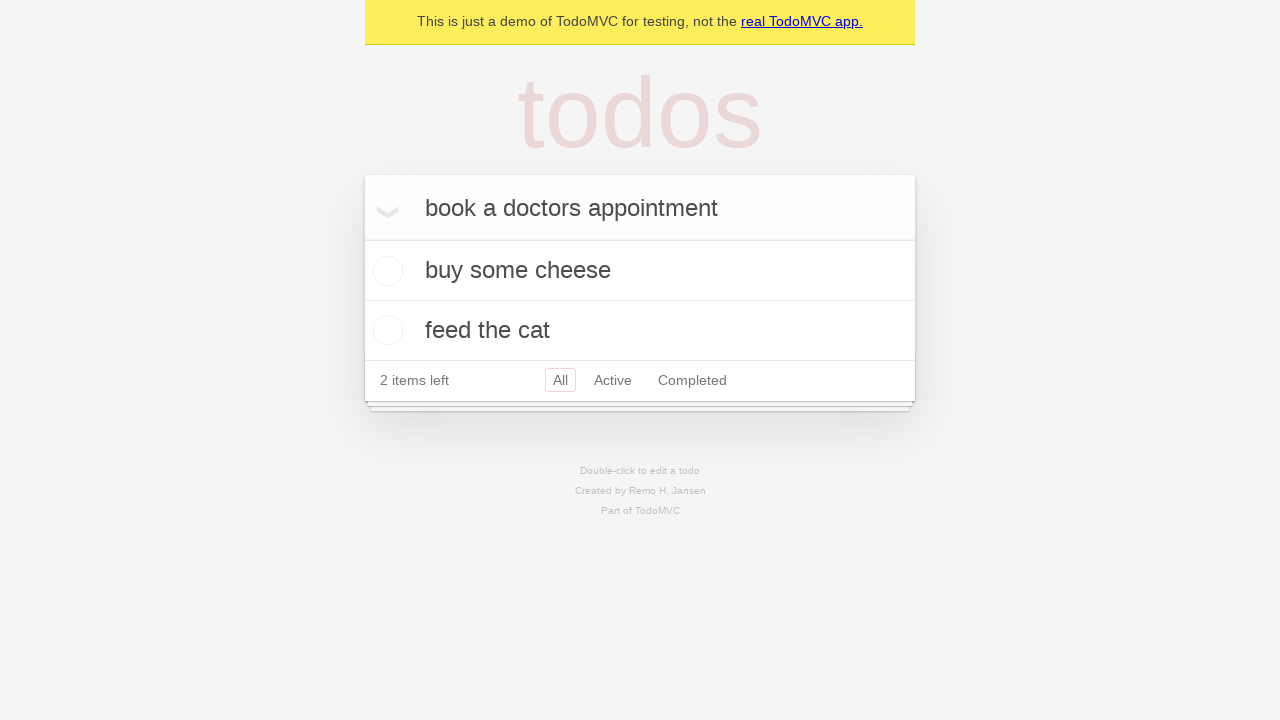

Pressed Enter to create third todo item on internal:attr=[placeholder="What needs to be done?"i]
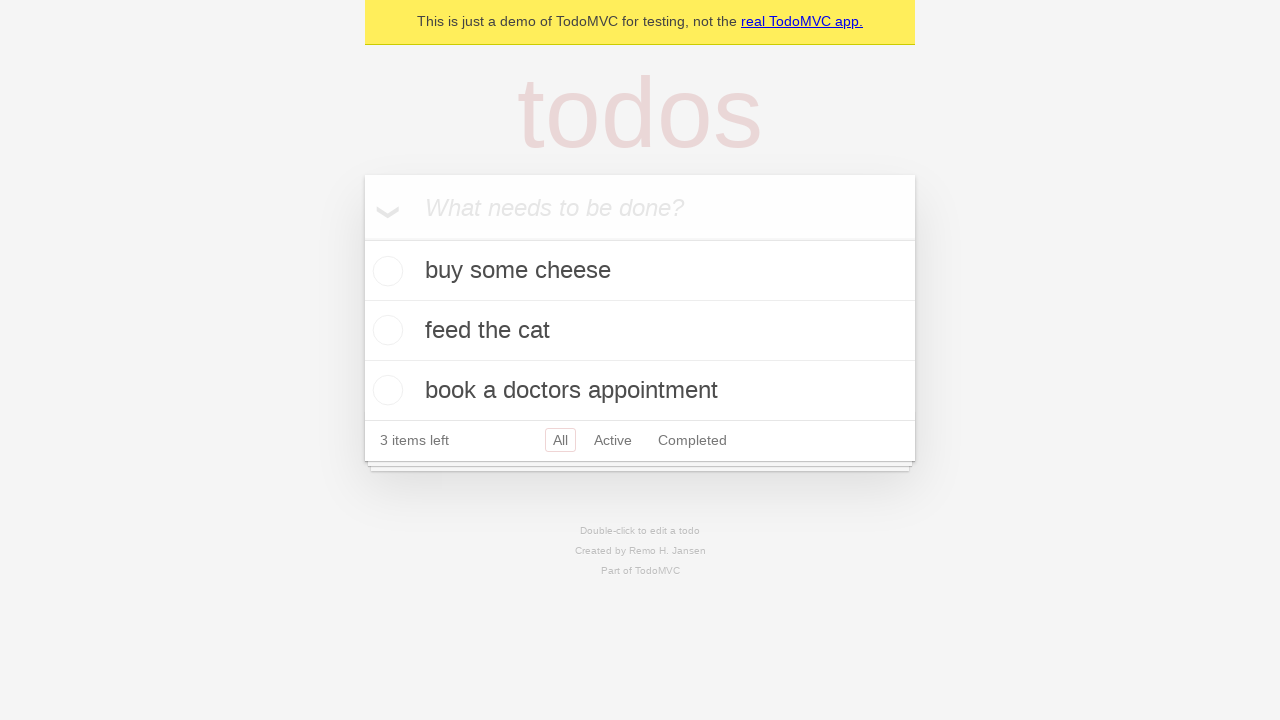

Todo count element loaded, confirming all 3 items appended to the list
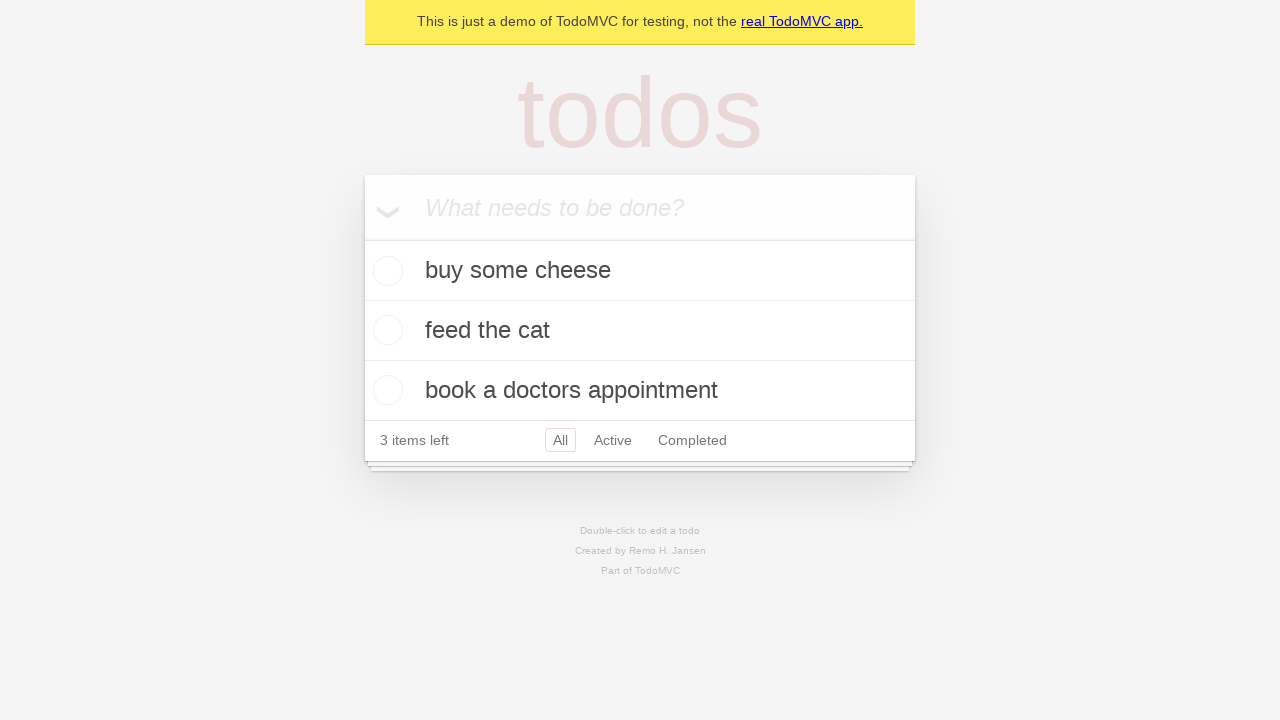

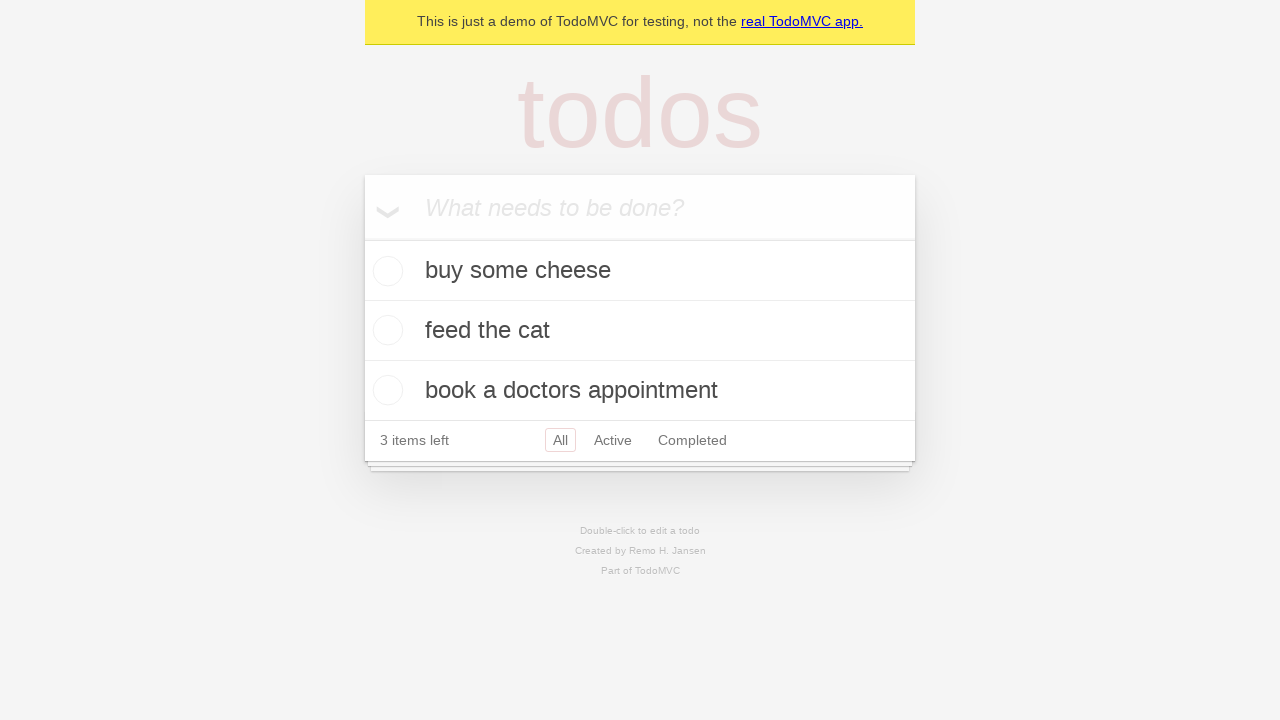